Removes the first todo item from the list by hovering and clicking the delete button

Starting URL: https://example.cypress.io/todo

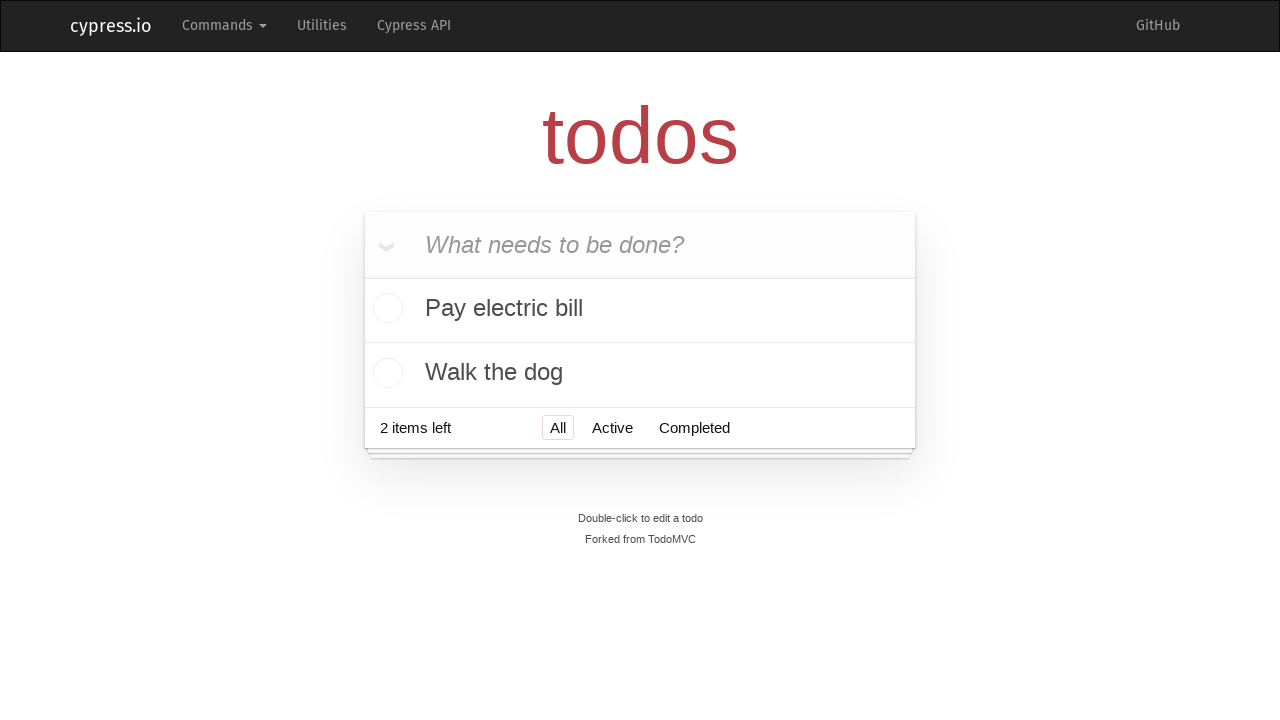

Retrieved initial todo item count
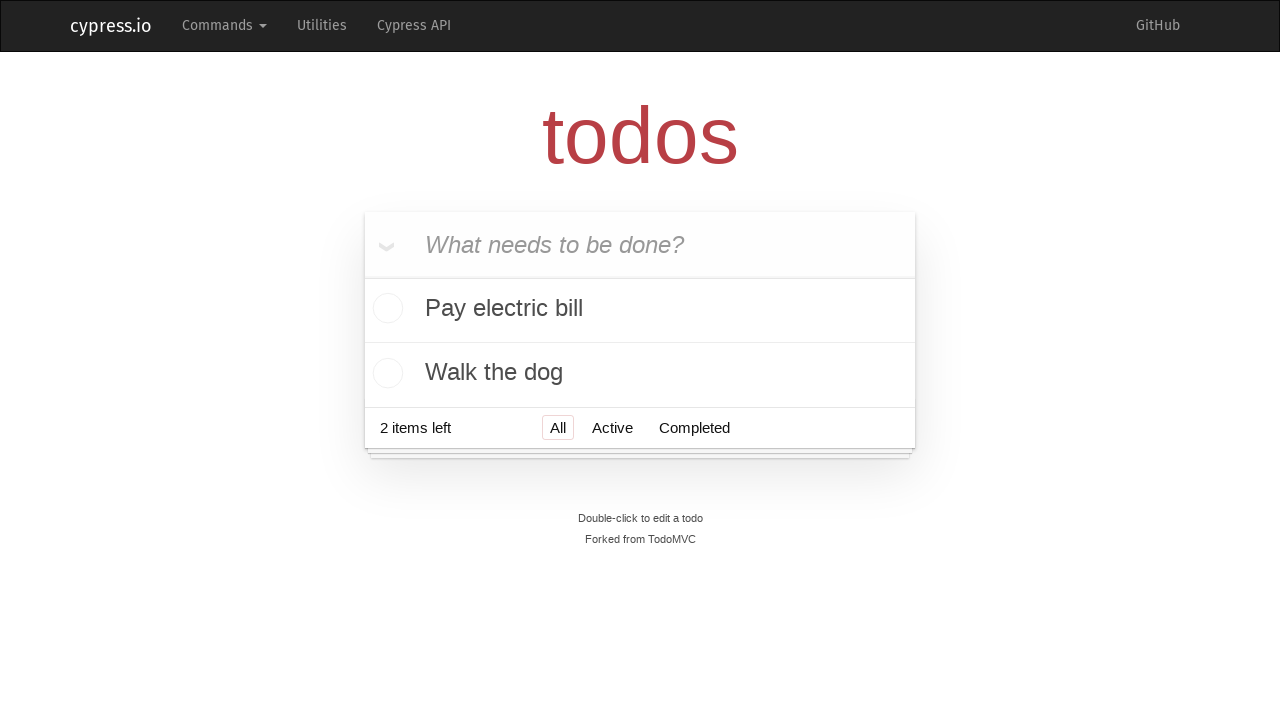

Verified that todo items exist in the list
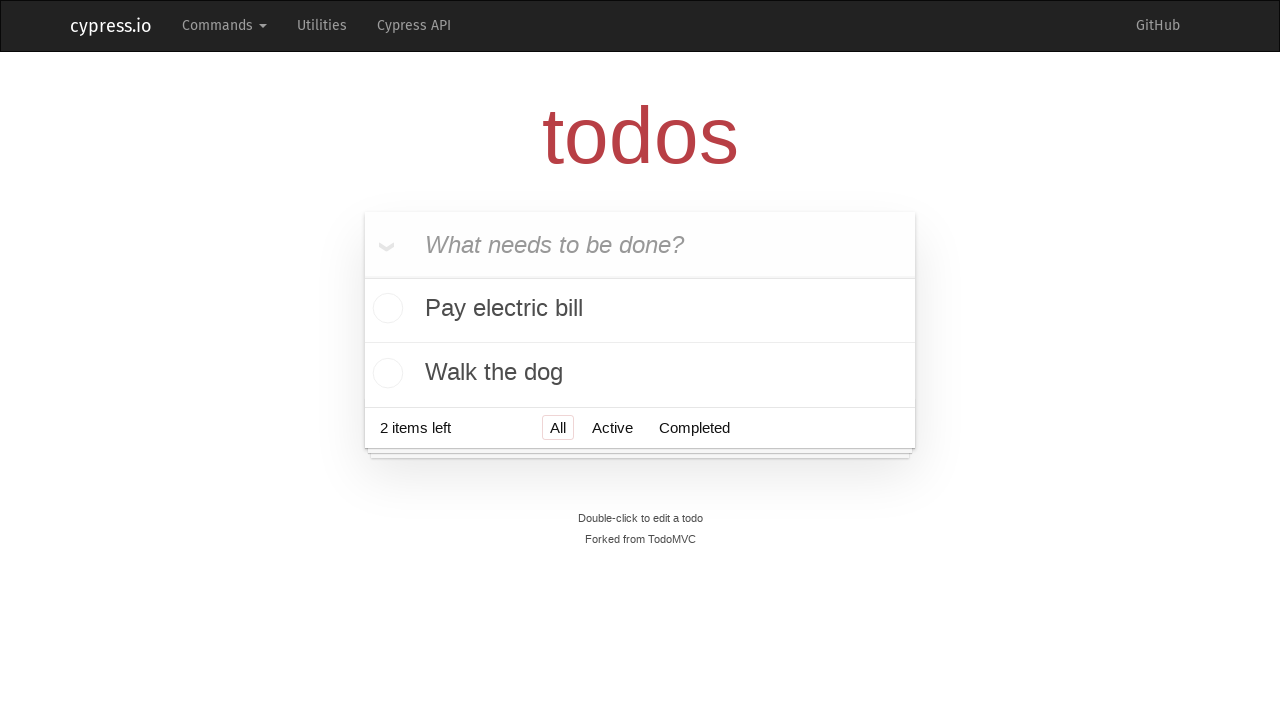

Hovered over the first todo item to reveal delete button at (640, 311) on .todo-list li >> nth=0
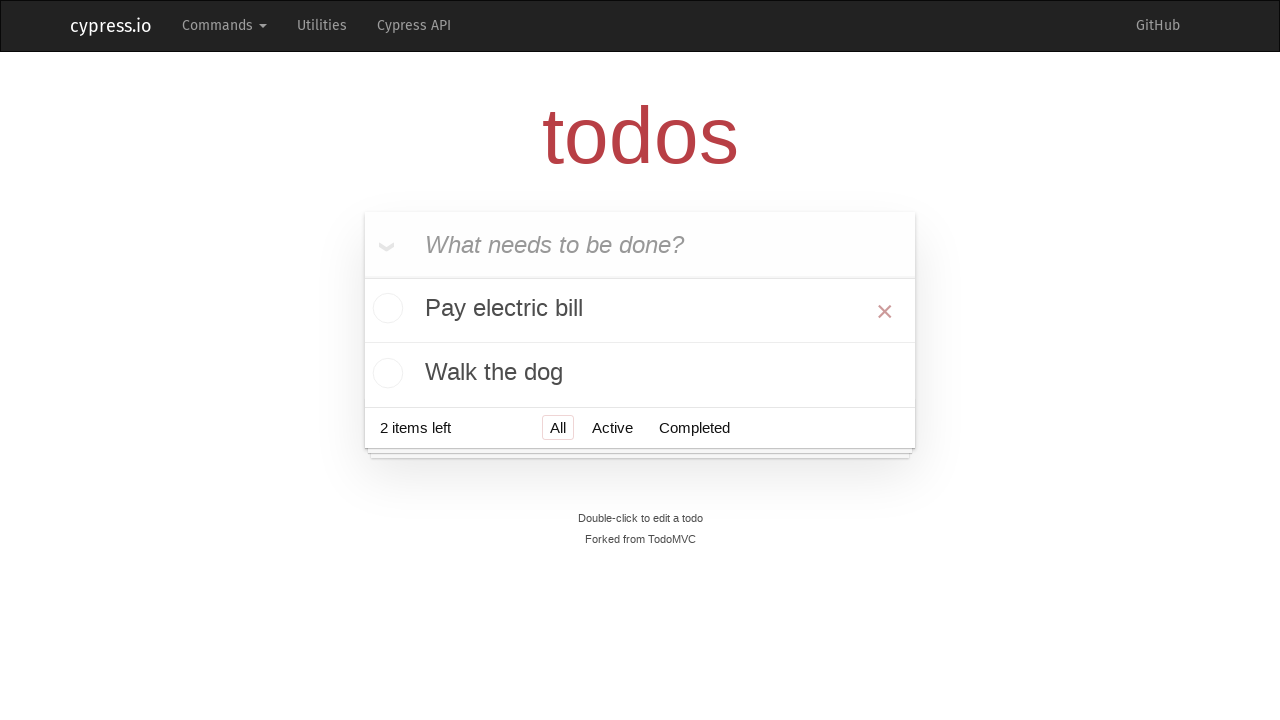

Clicked the delete button on the first todo item at (885, 311) on .todo-list li >> nth=0 >> button.destroy
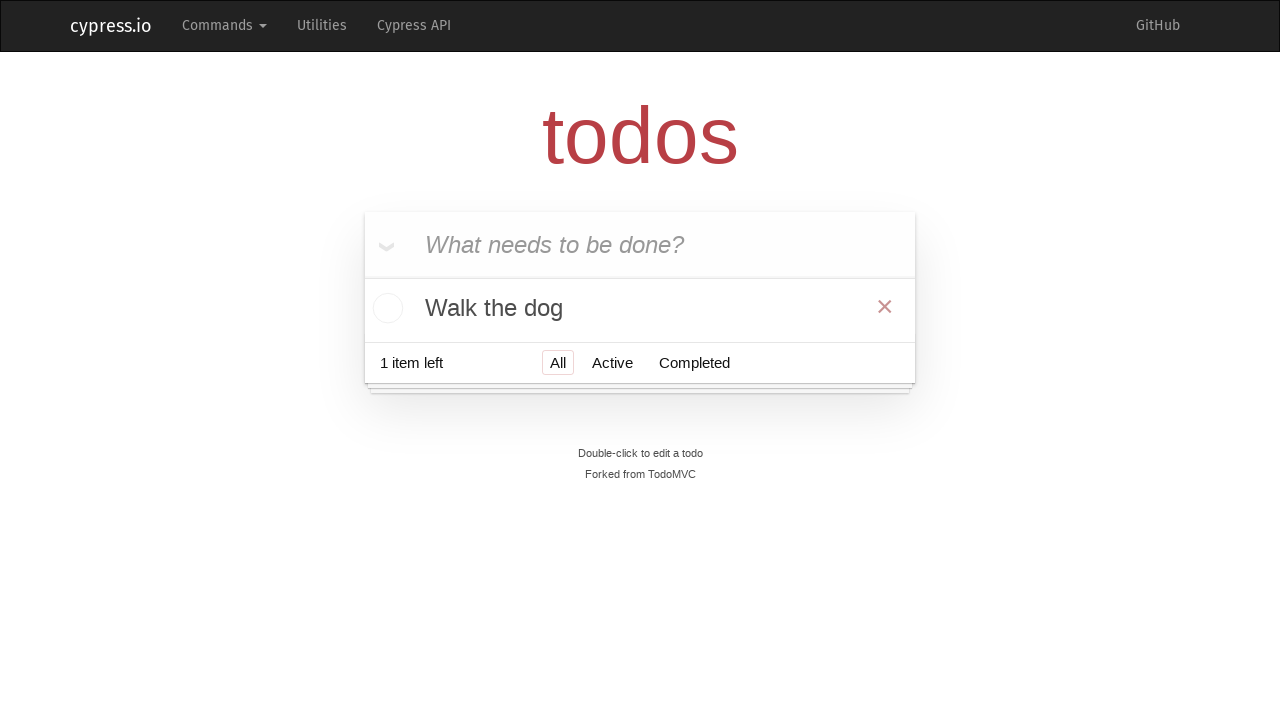

Waited for the todo item to be removed from the list
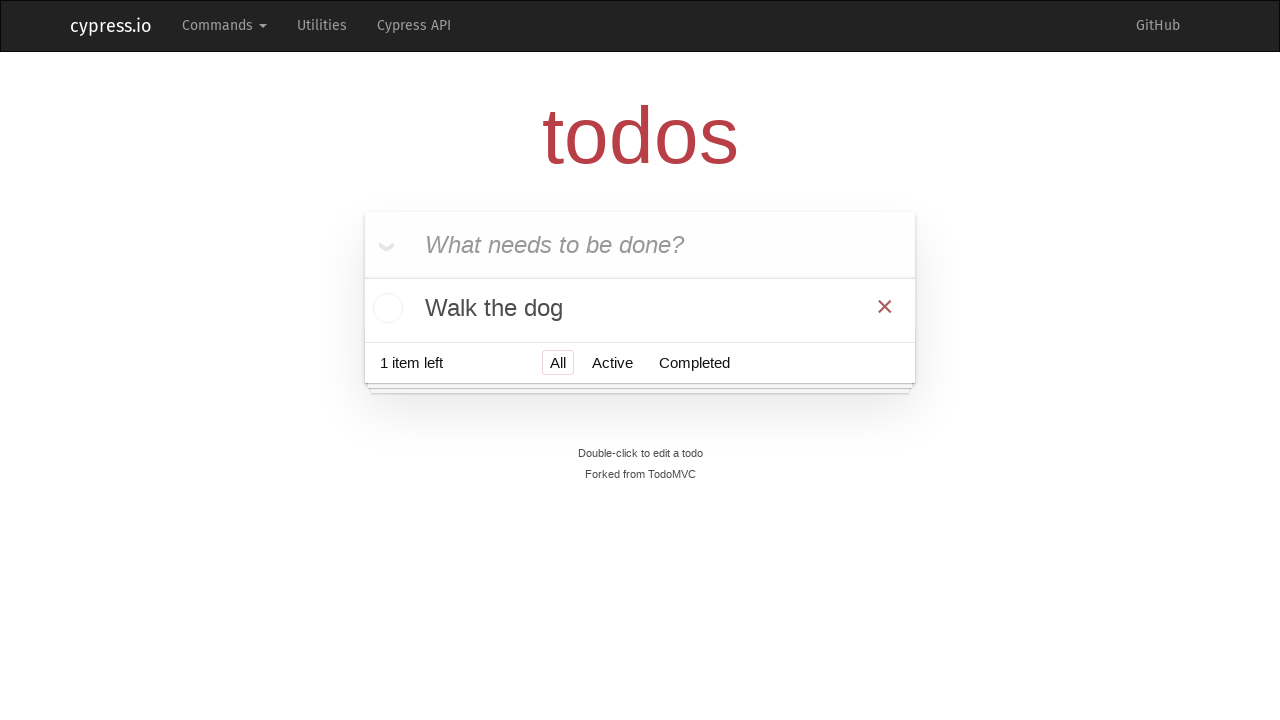

Verified that the todo item was successfully deleted
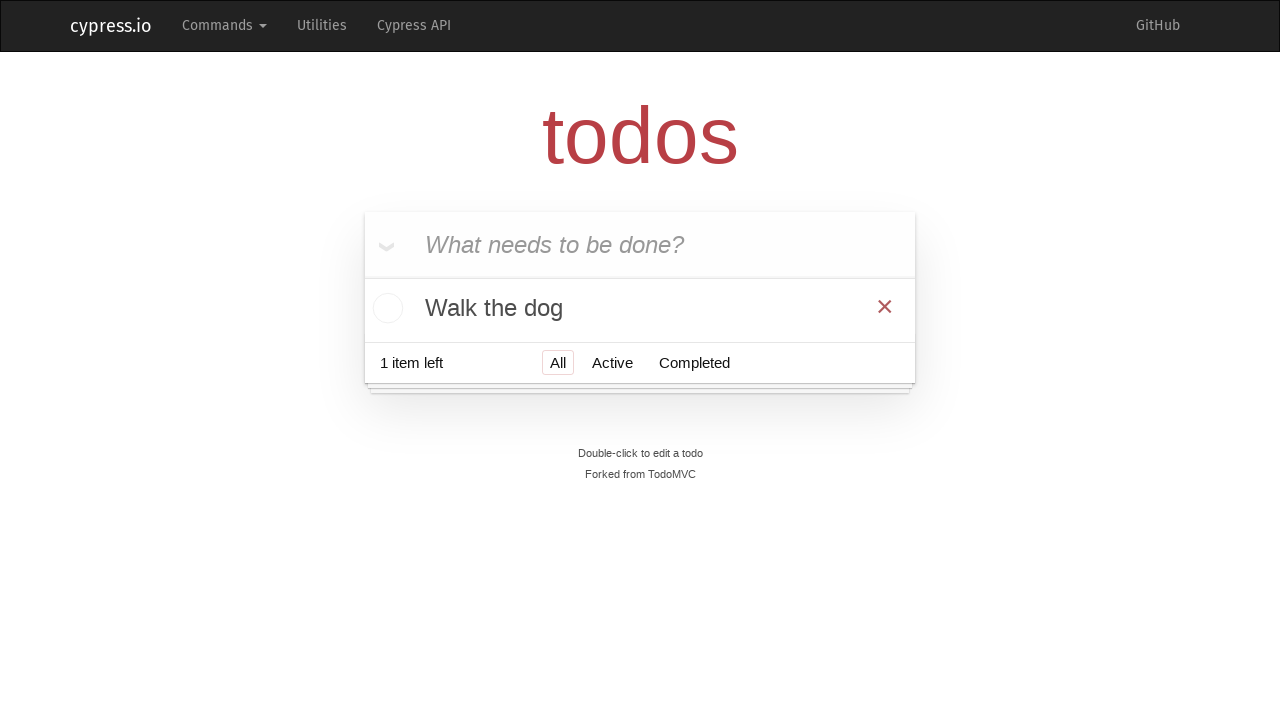

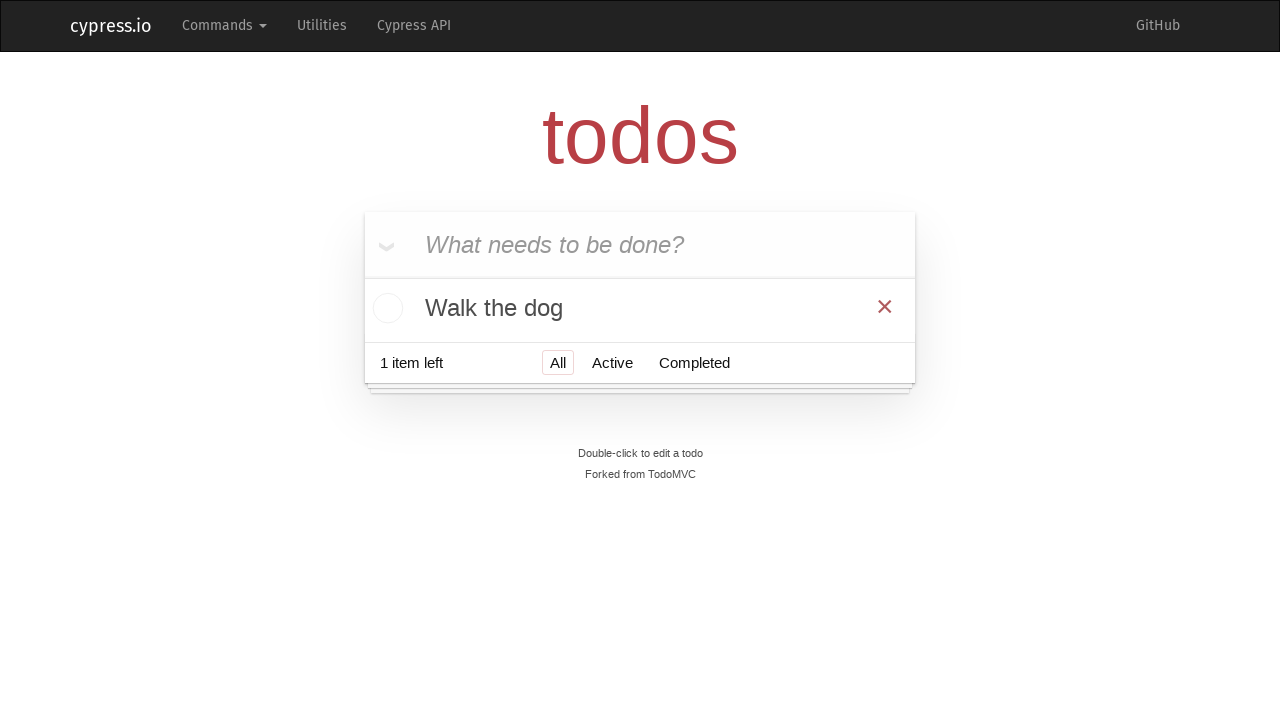